Verifies that the OrangeHRM logo is displayed on the login page

Starting URL: https://opensource-demo.orangehrmlive.com/web/index.php/auth/login

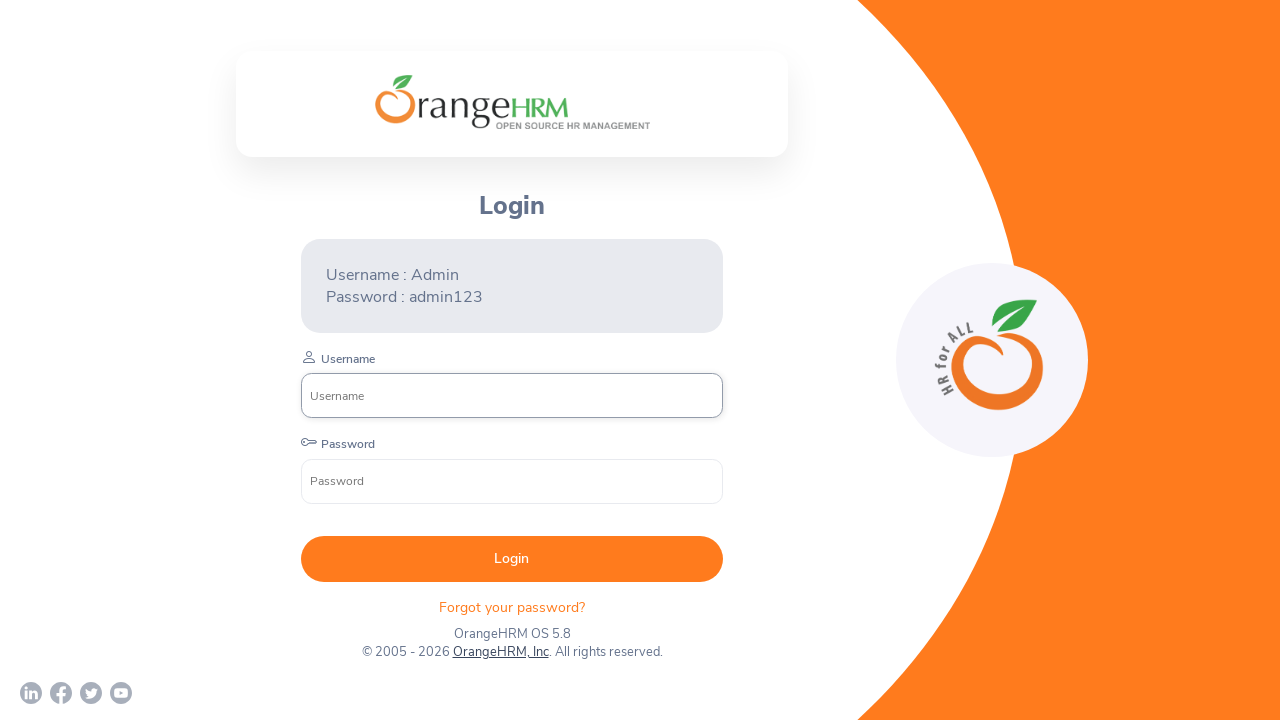

Located the OrangeHRM logo element on the login page
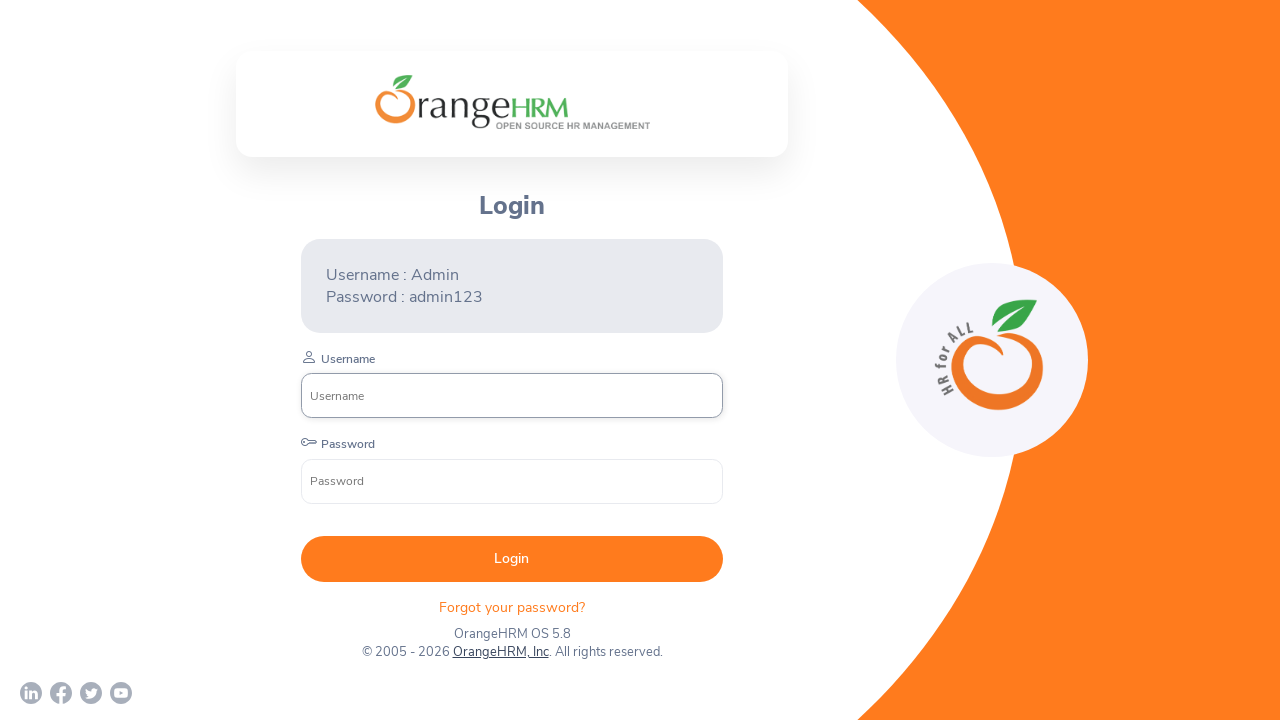

Verified that the OrangeHRM logo is visible on the login page
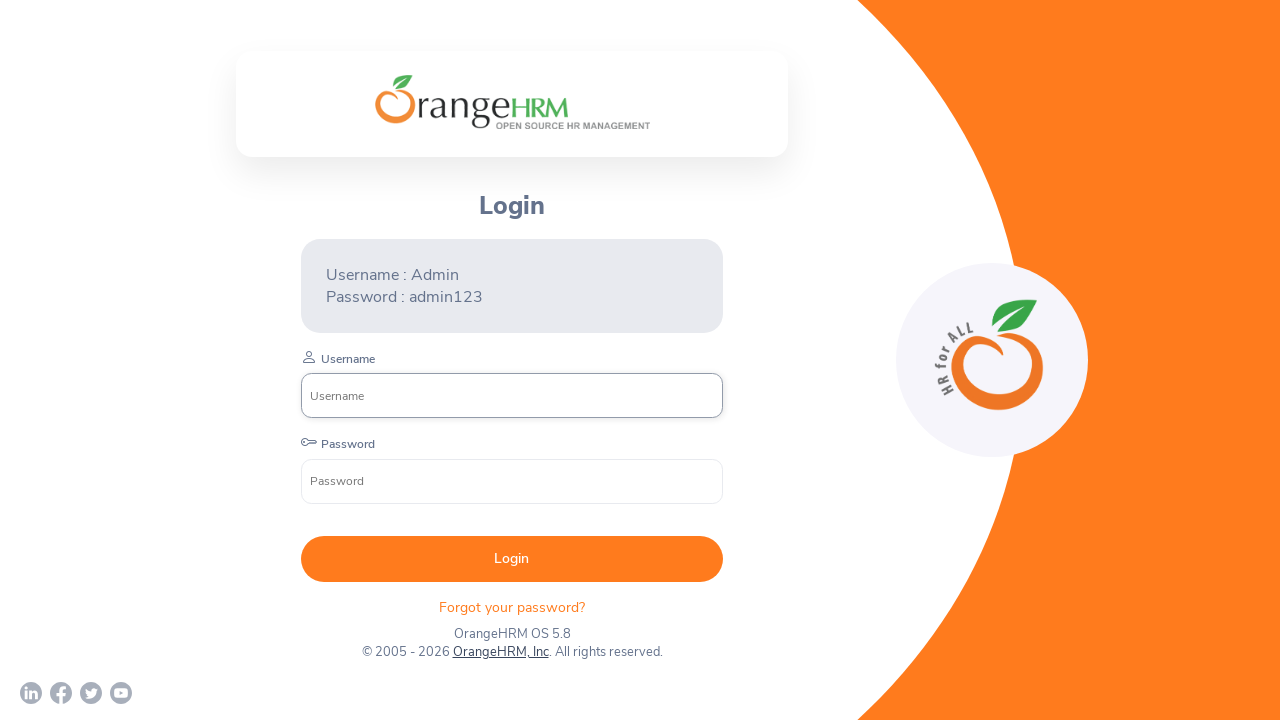

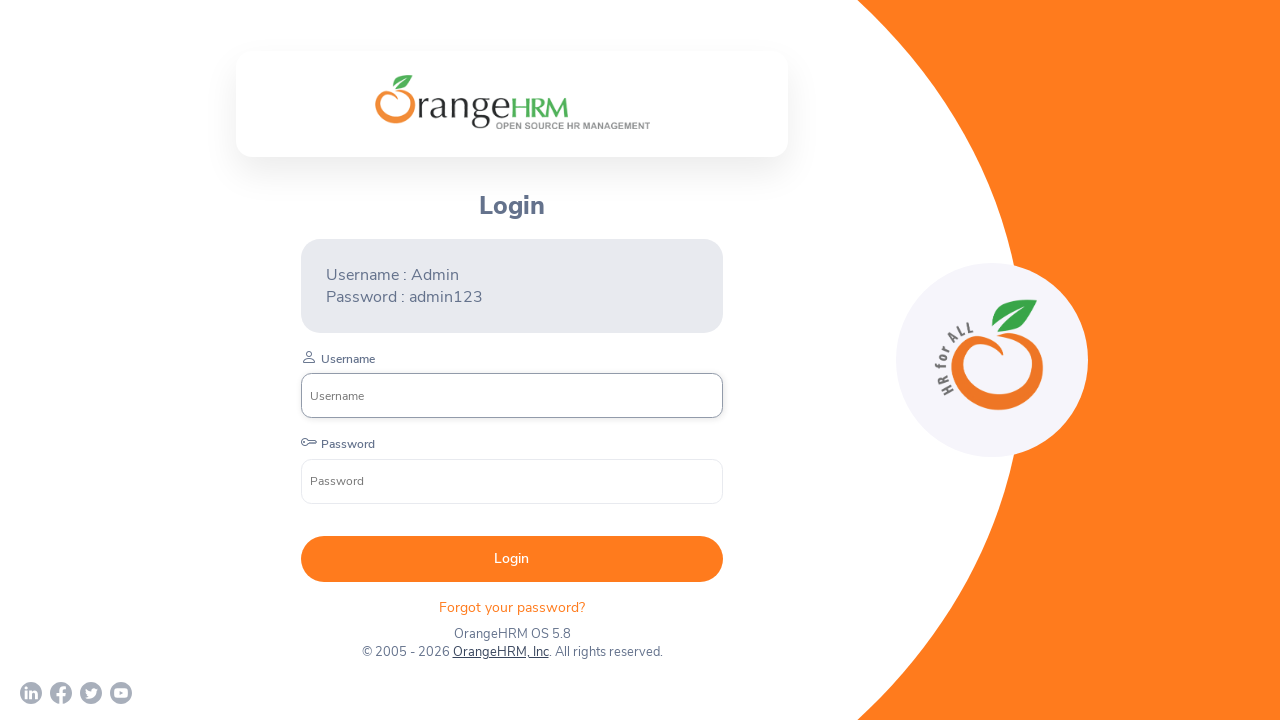